Tests complex drag and drop interaction by dragging an element and dropping it onto a target area

Starting URL: https://crossbrowsertesting.github.io/drag-and-drop.html

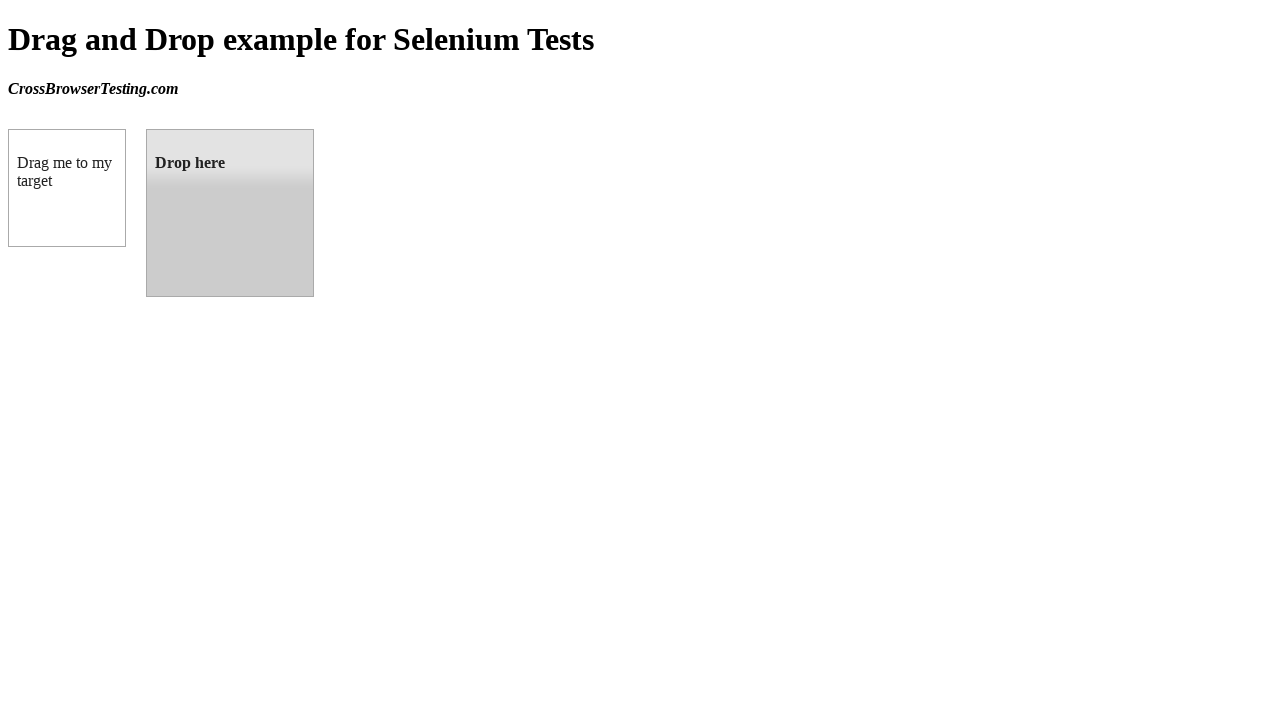

Set viewport size to 1920x1080
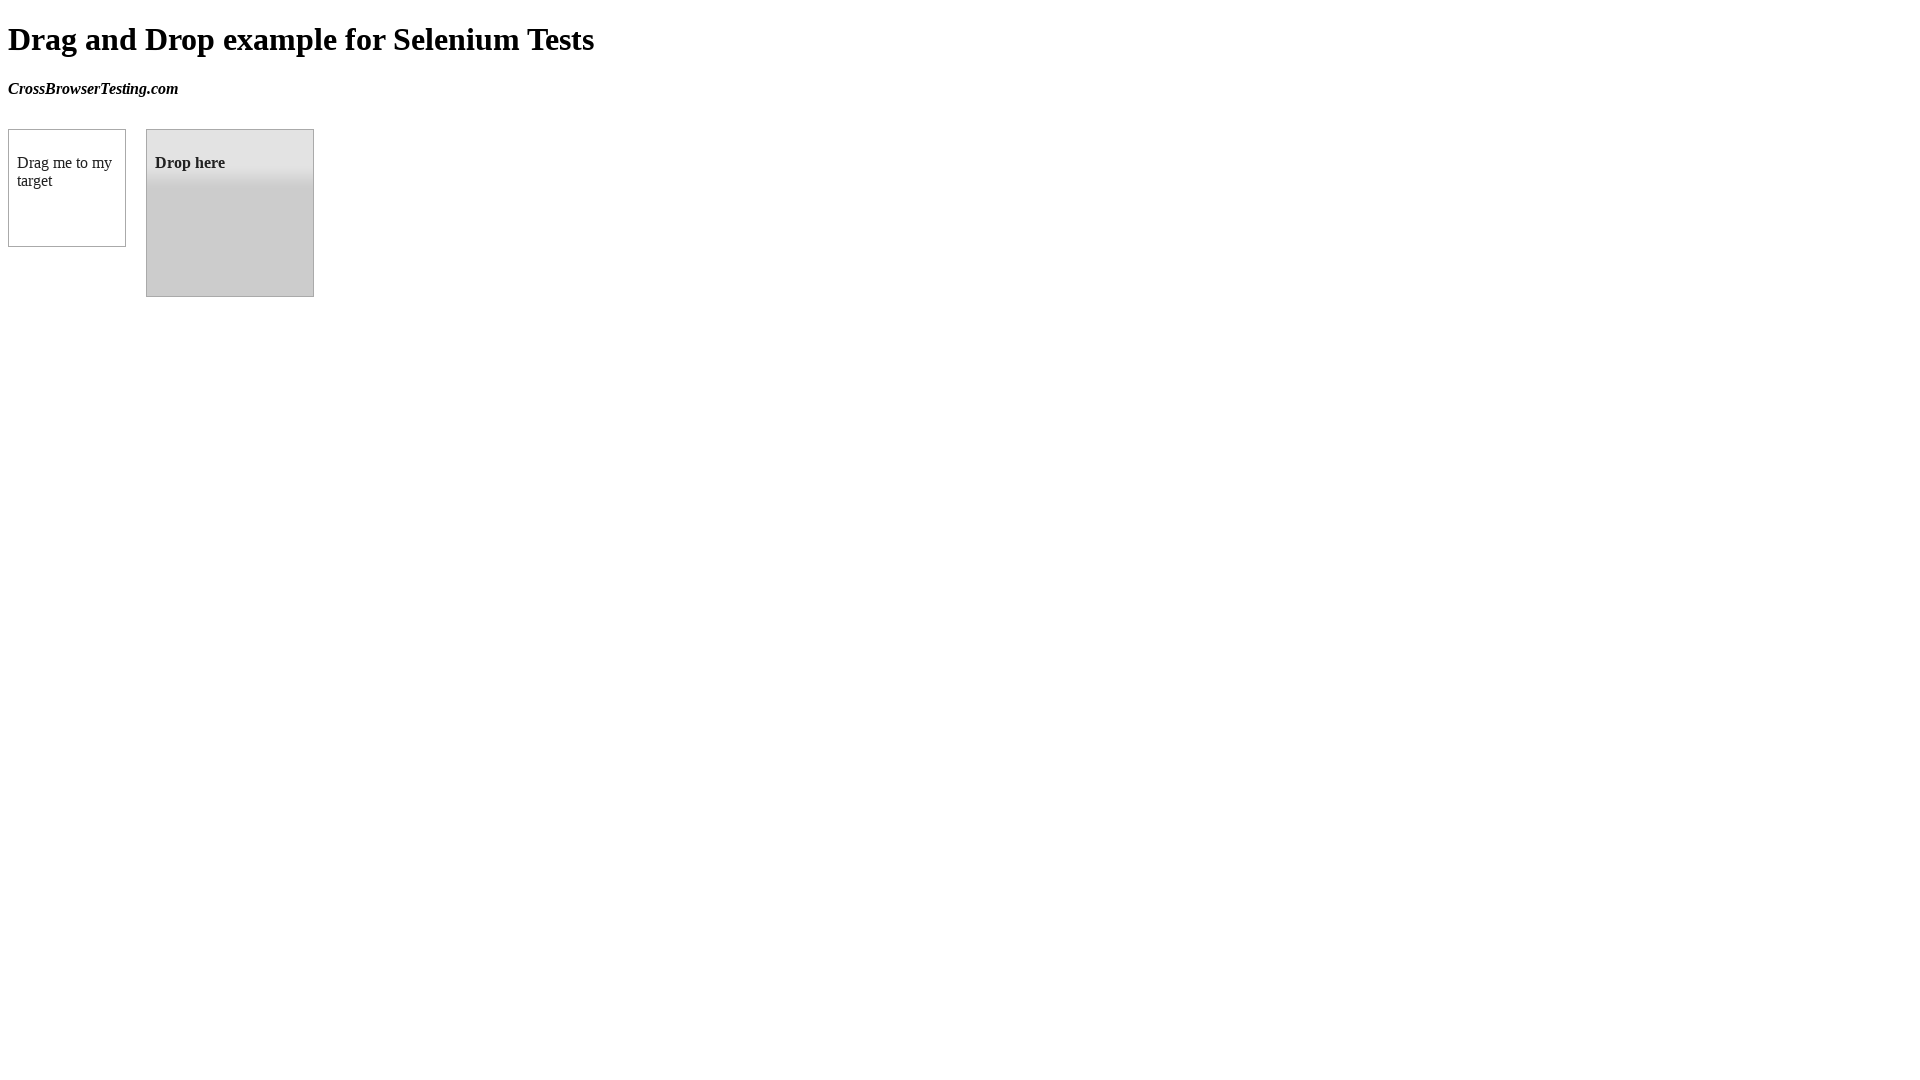

Located draggable element with ID 'draggable'
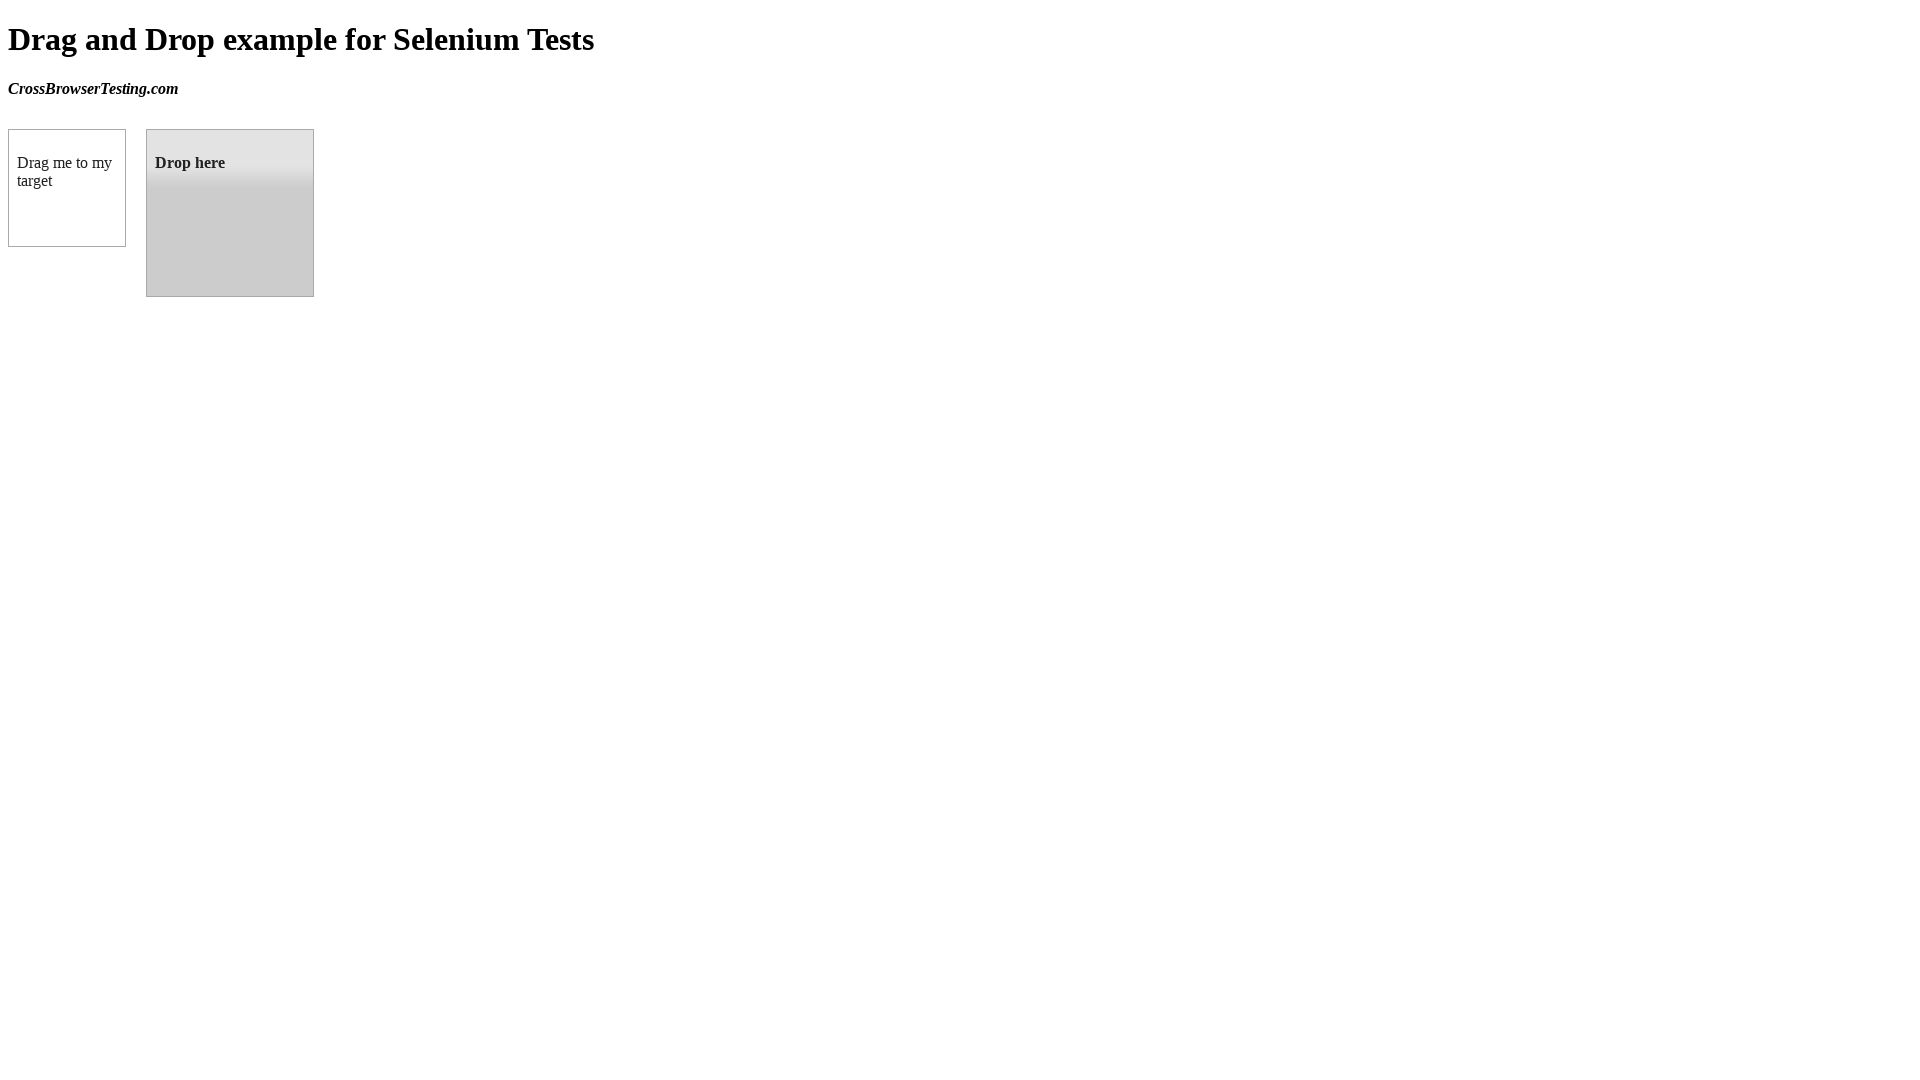

Located droppable element with ID 'droppable'
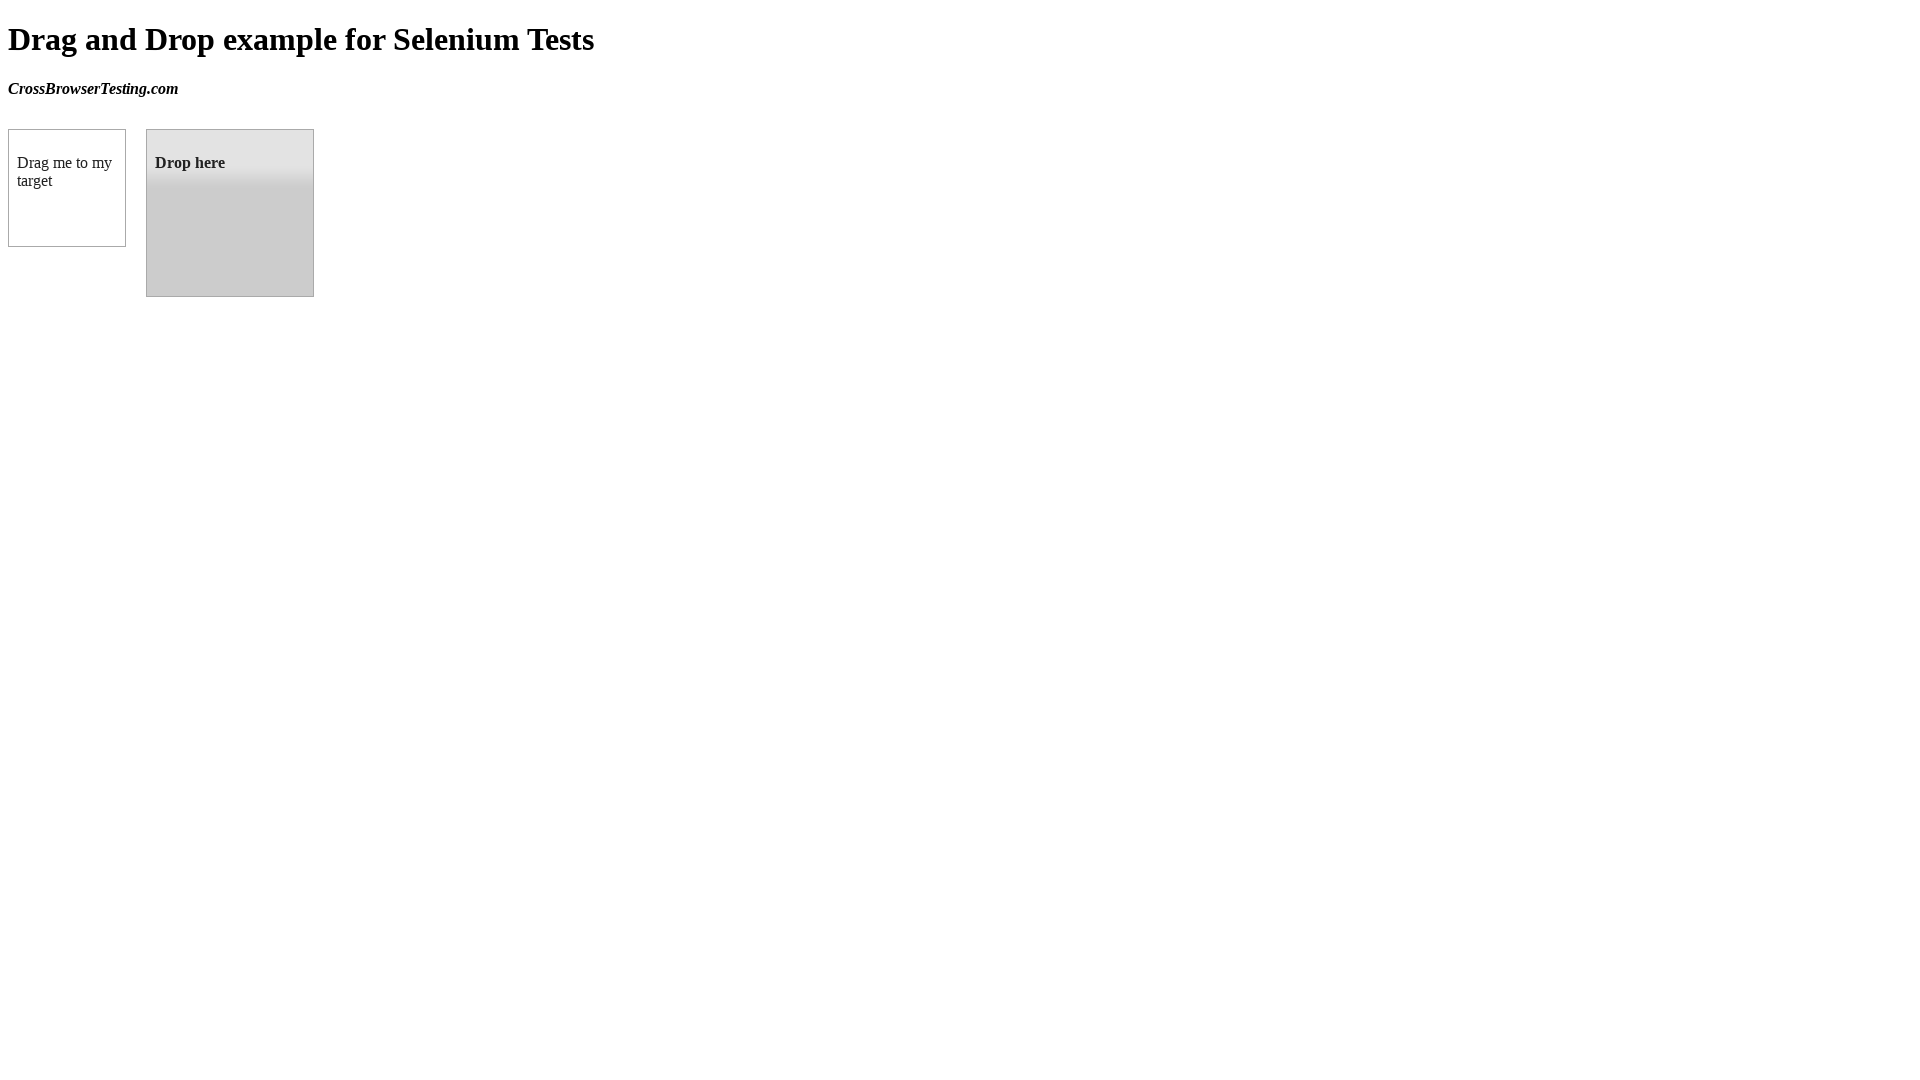

Dragged element from draggable to droppable target area at (230, 213)
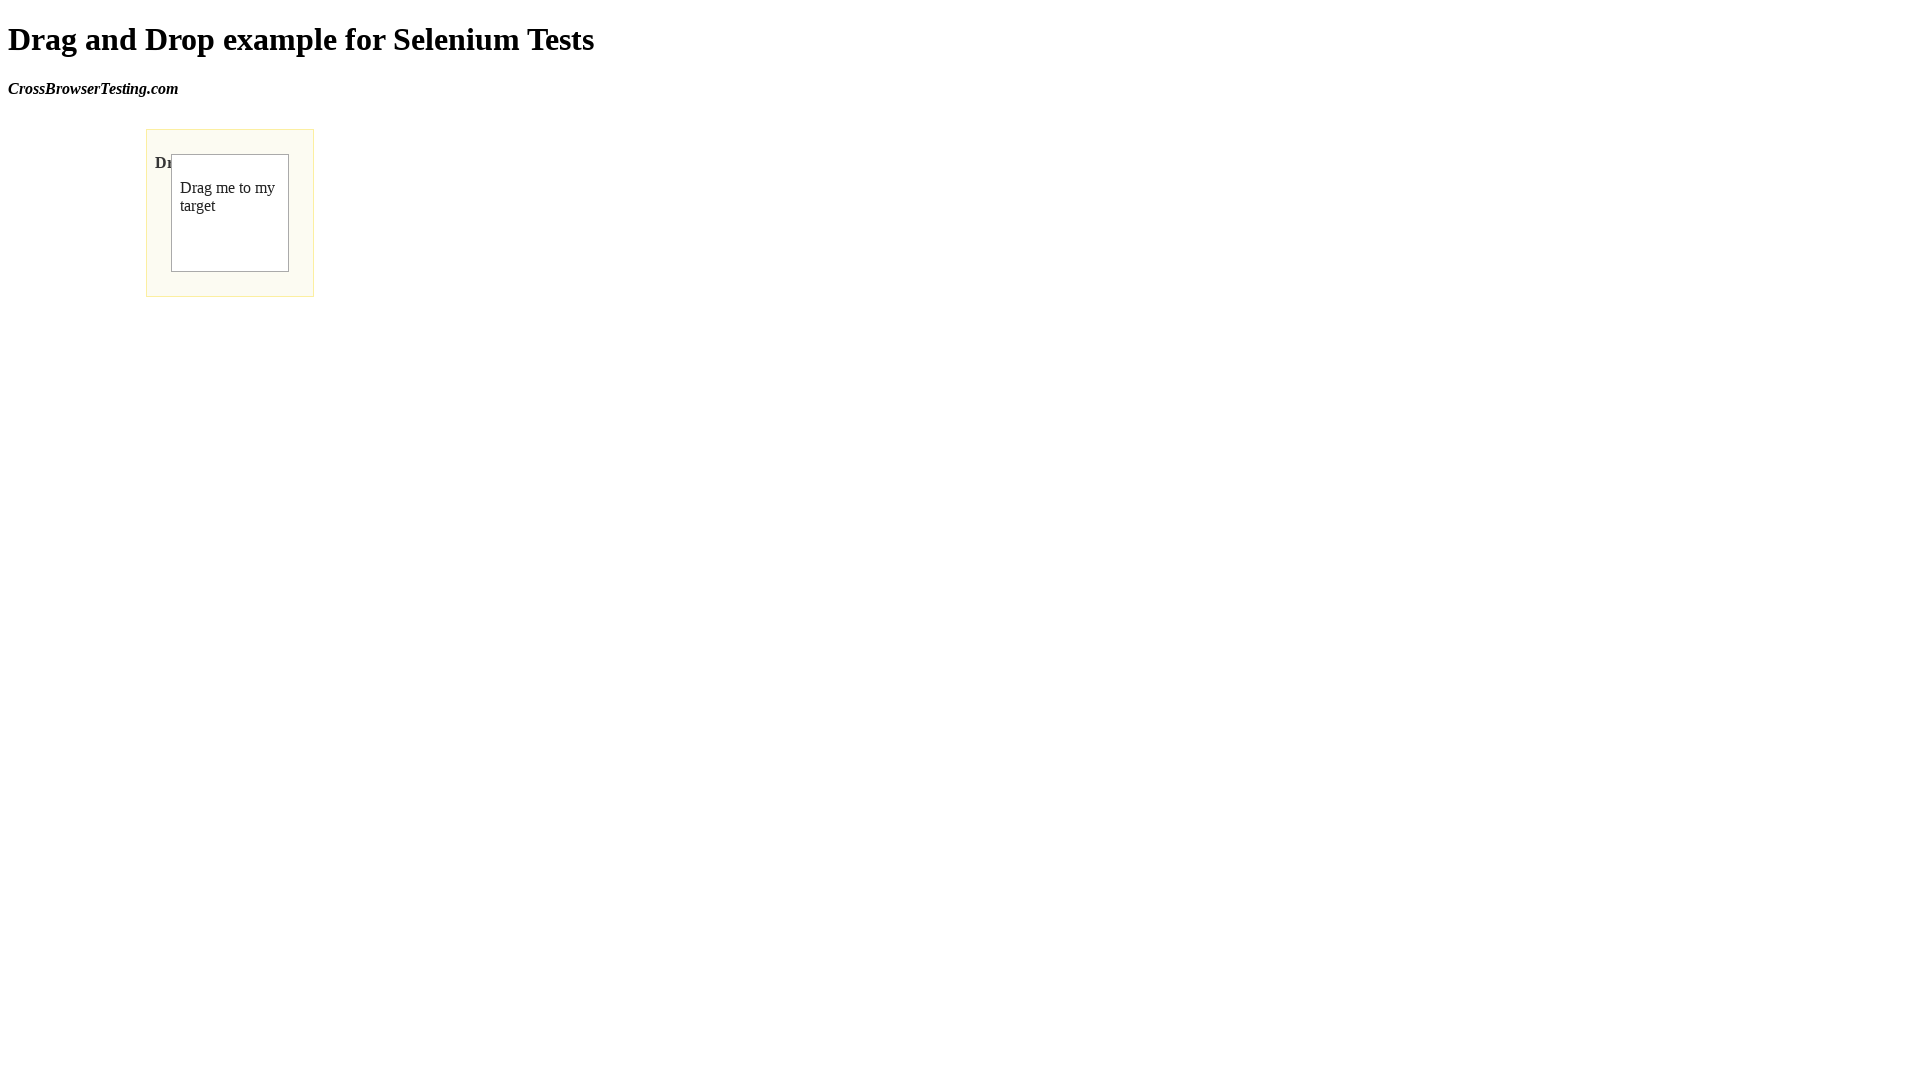

Waited 1000ms to observe drag and drop result
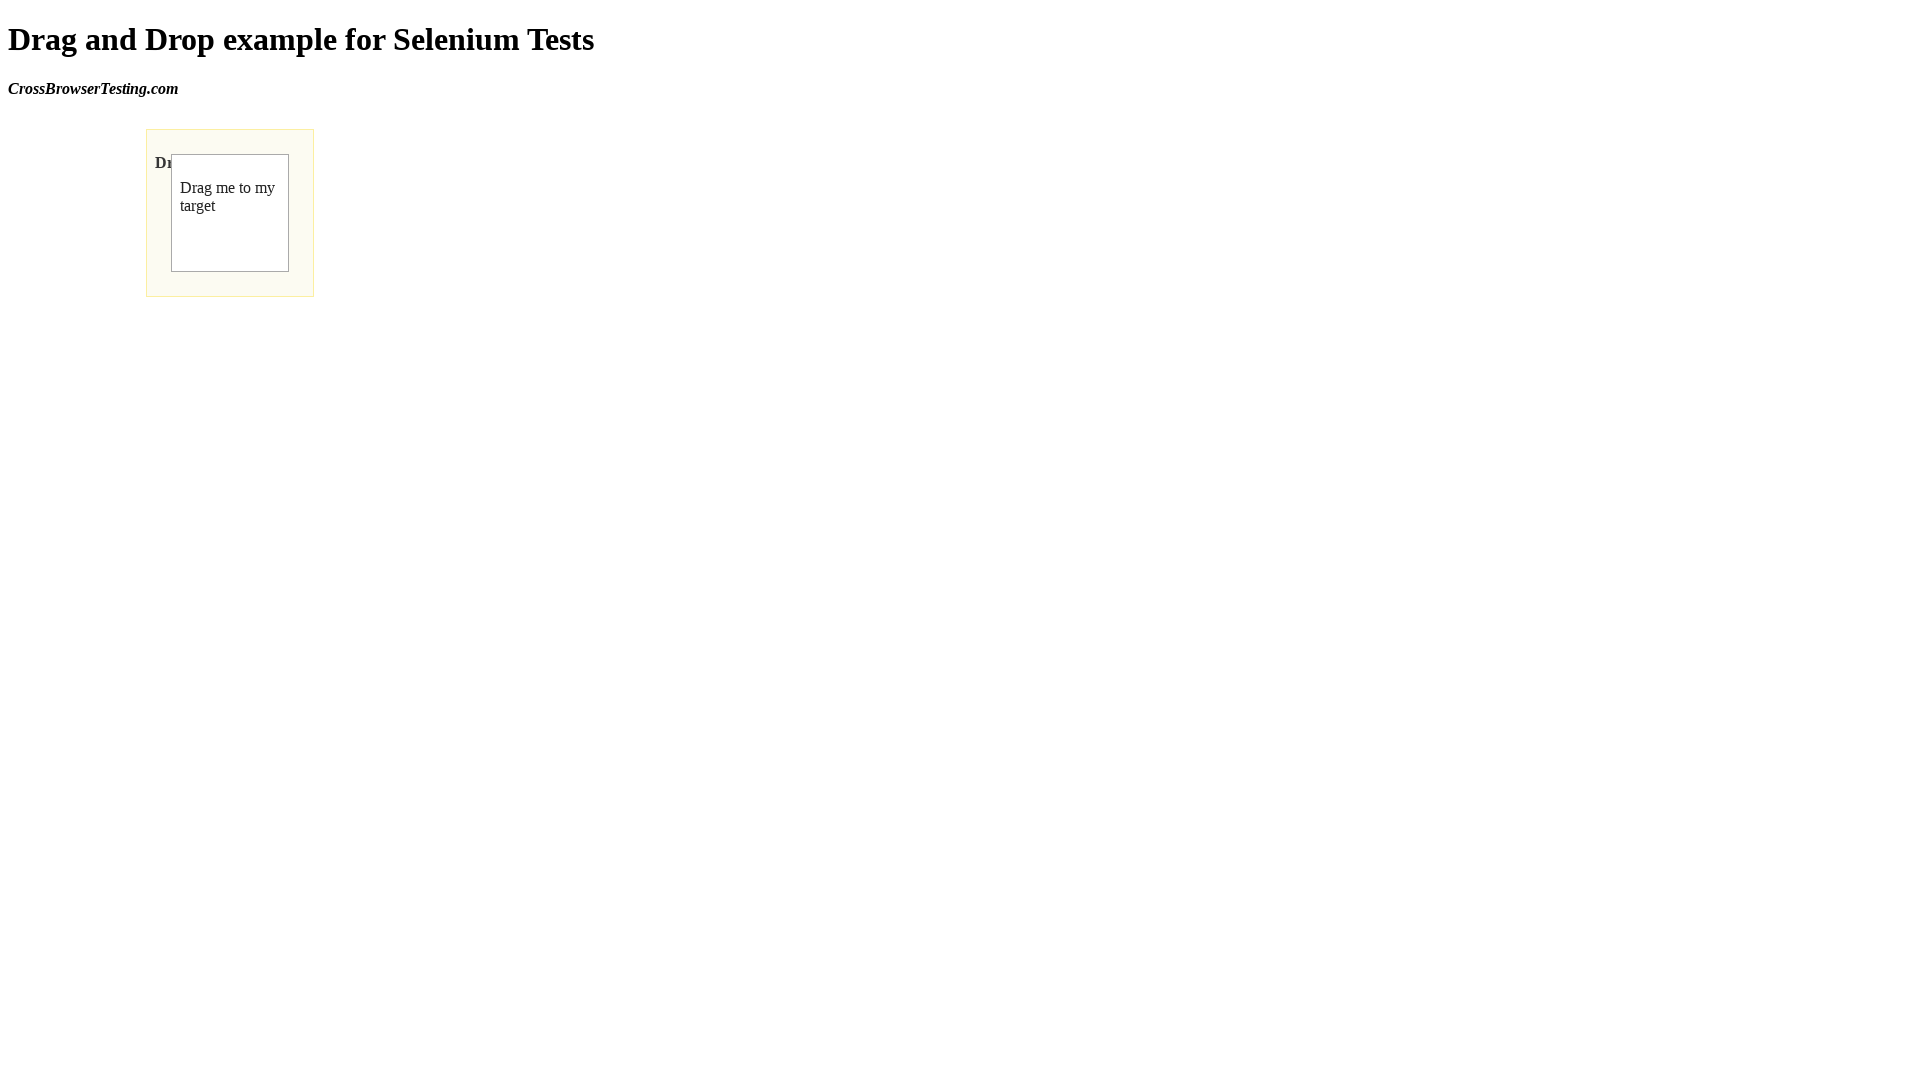

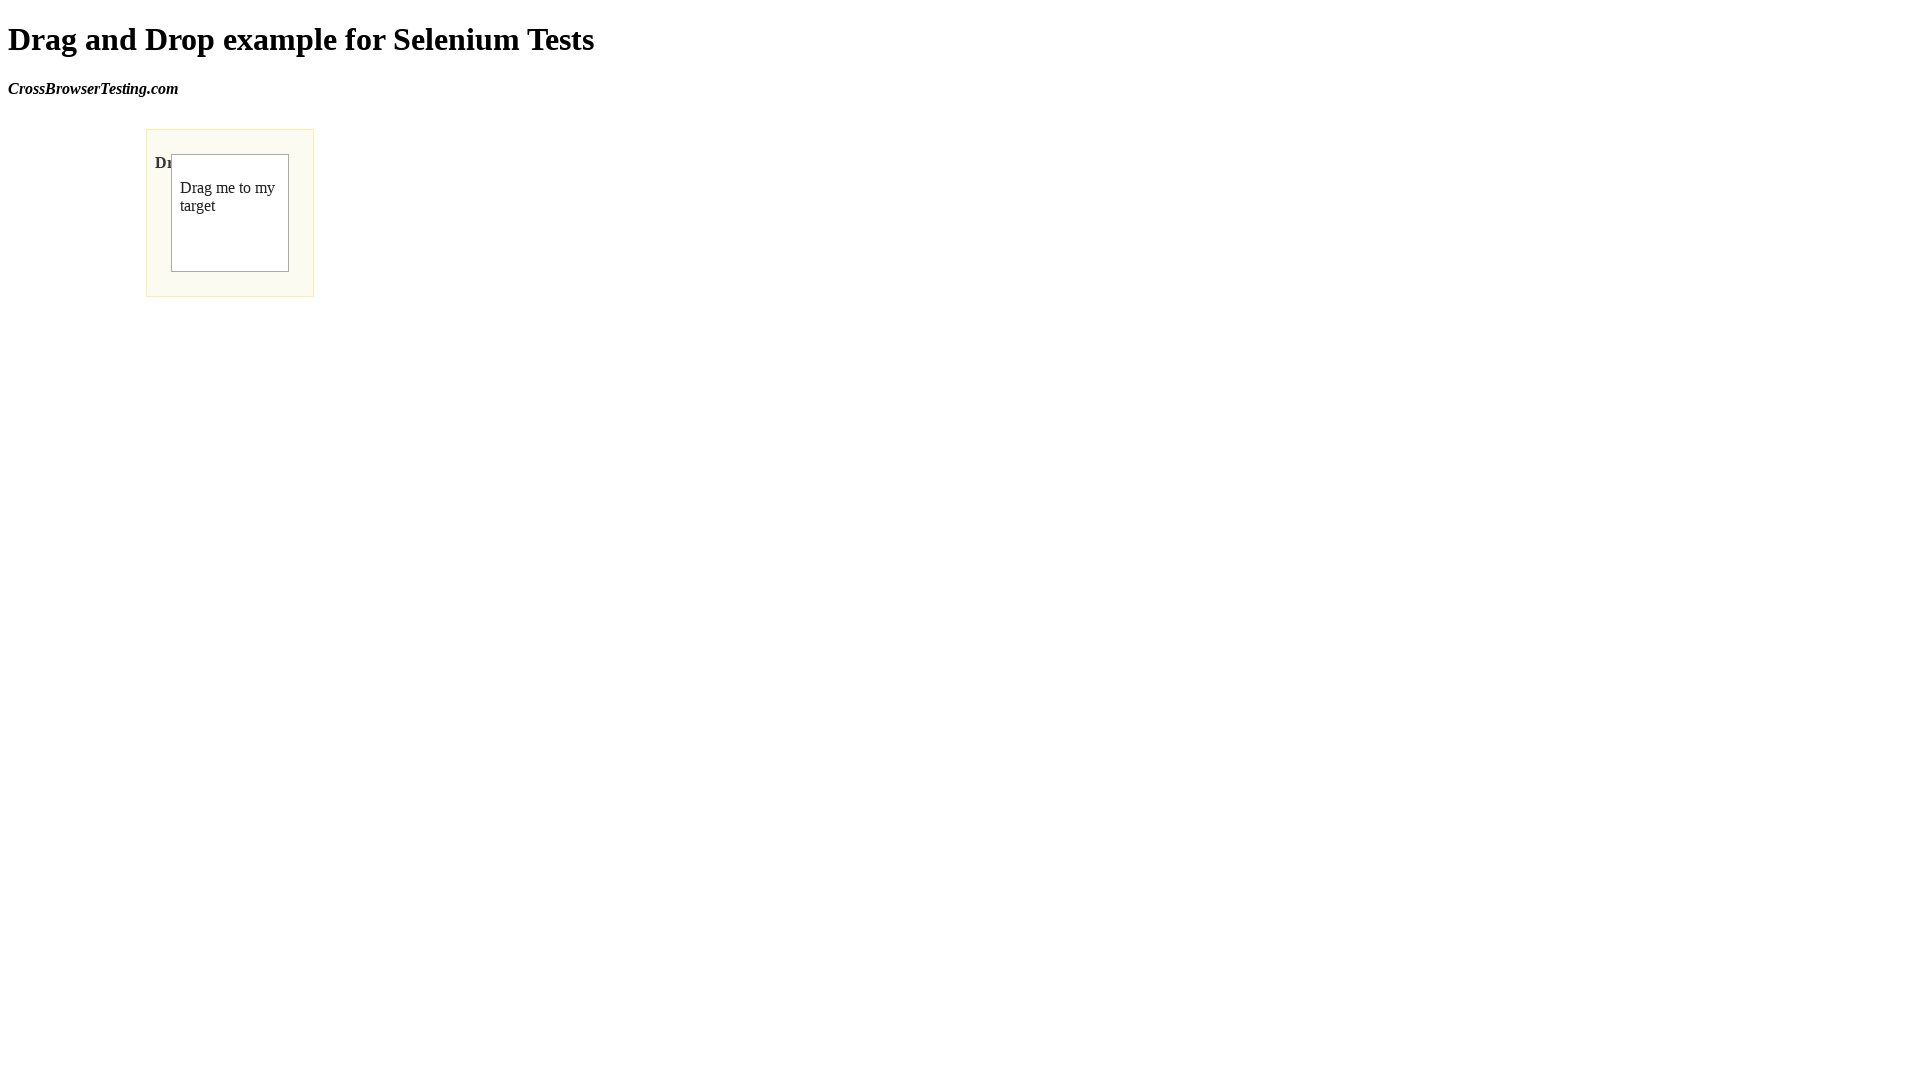